Tests iframe interaction by accessing a TinyMCE editor within an iframe, clearing existing text, typing new text, and clicking an external link.

Starting URL: https://the-internet.herokuapp.com/iframe

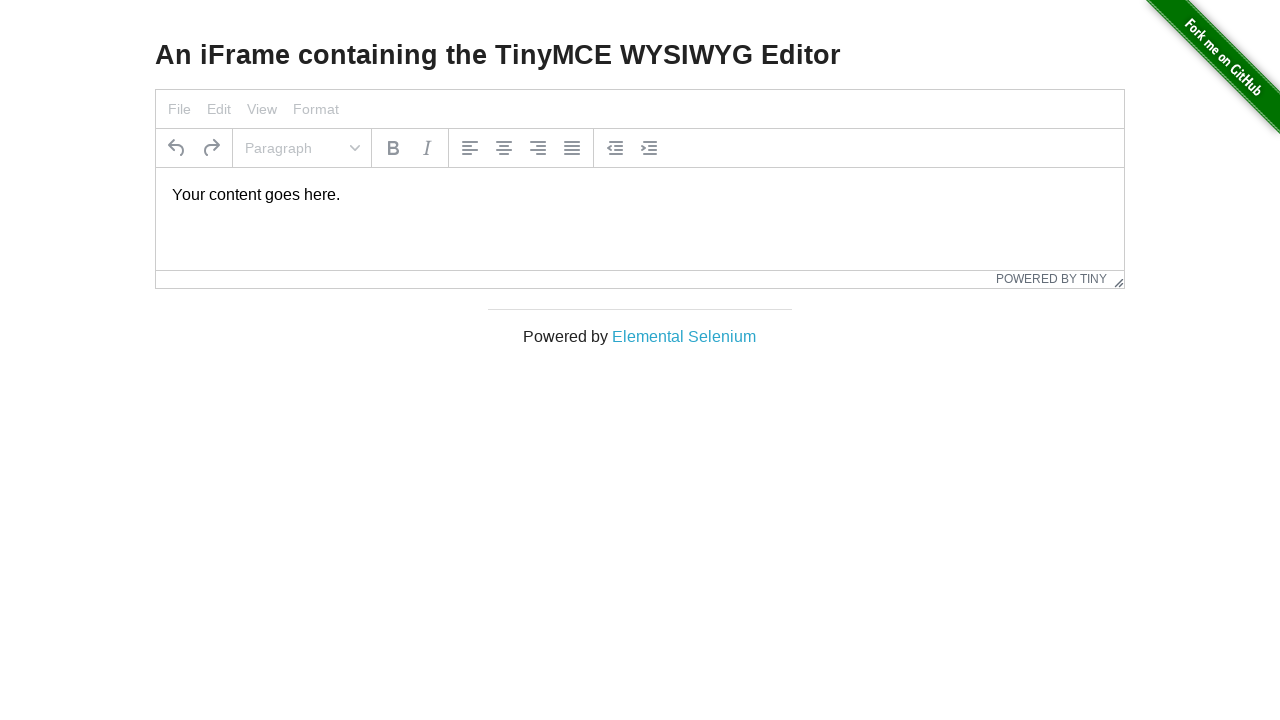

Waited for page to load - Editor heading is visible
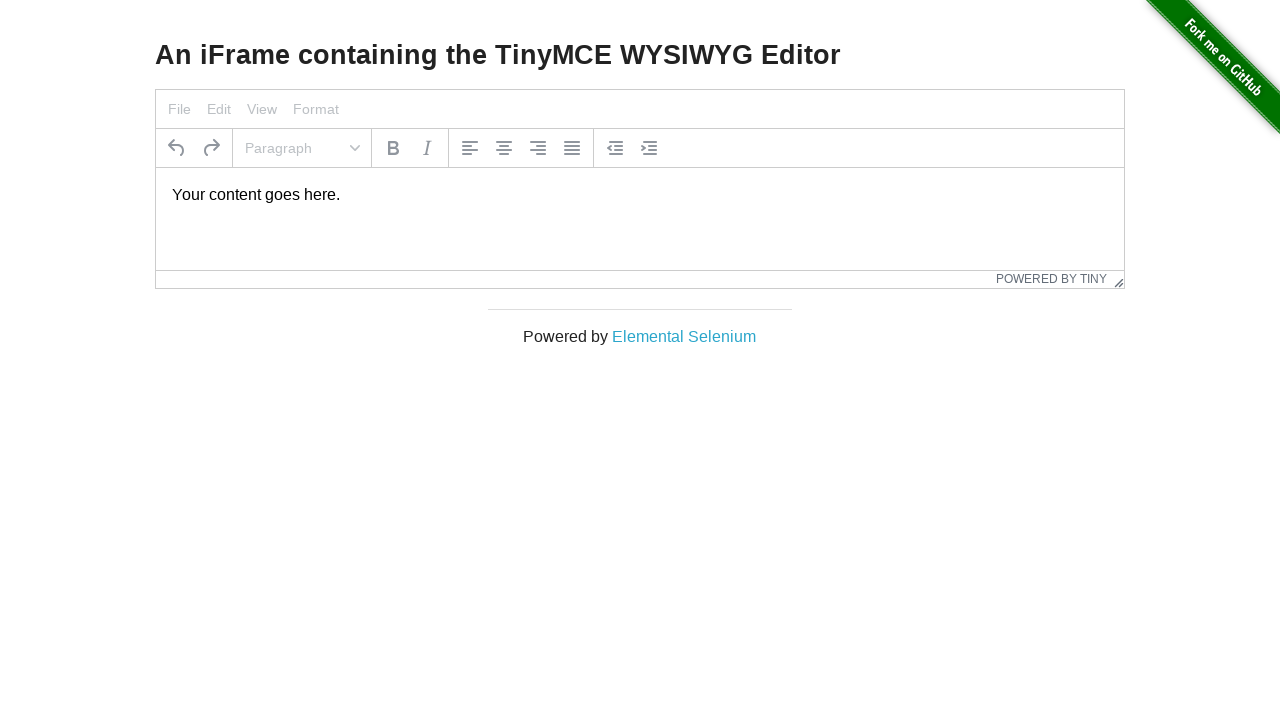

Located TinyMCE iframe element
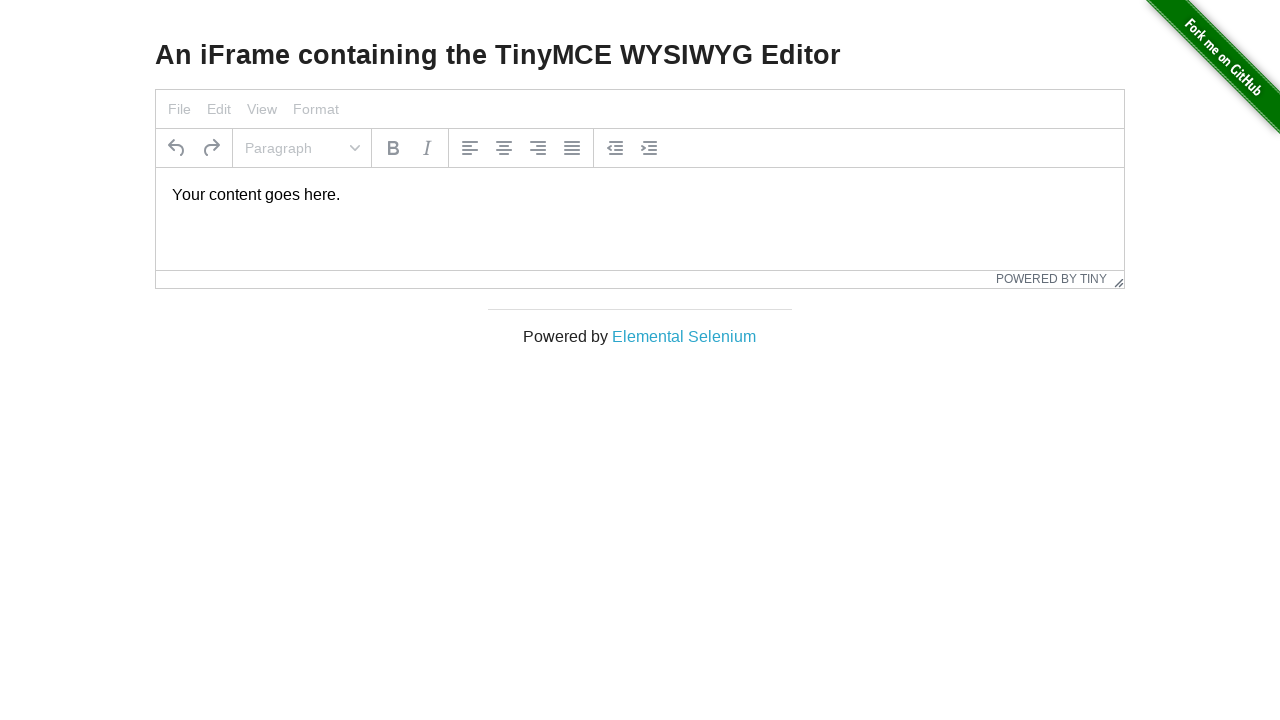

Clicked inside iframe text editor at (640, 195) on #mce_0_ifr >> internal:control=enter-frame >> p
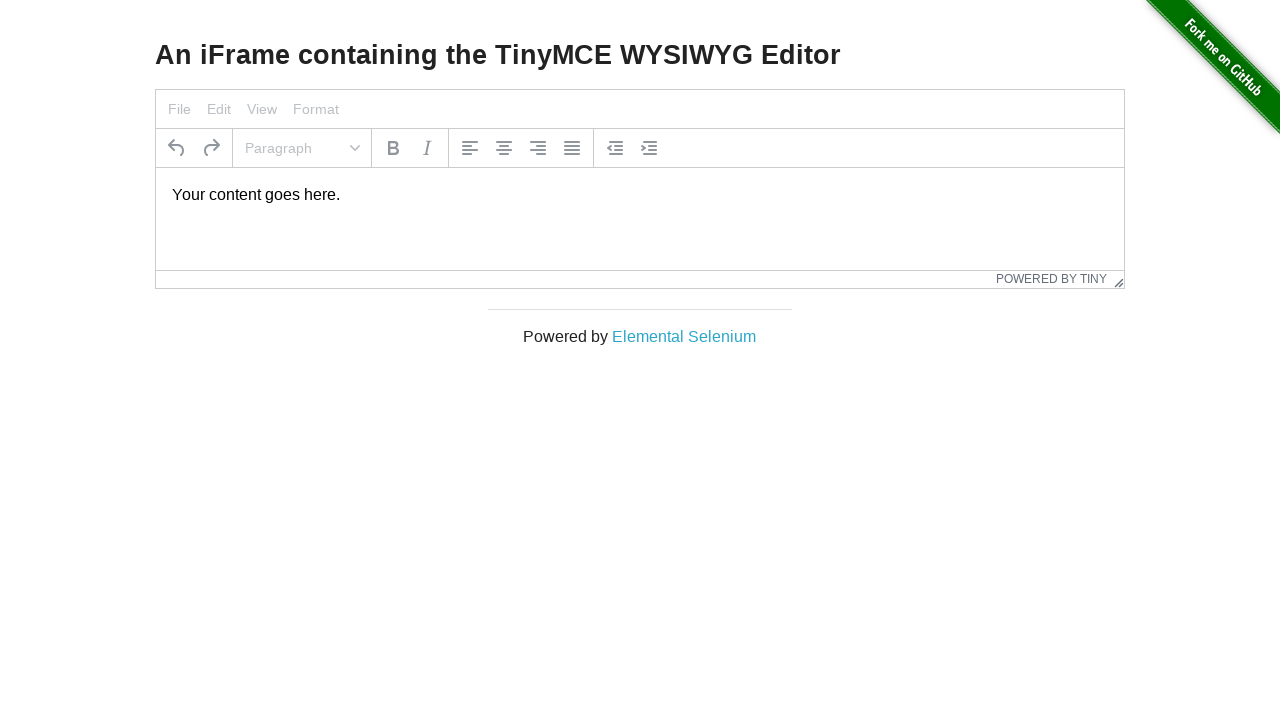

Selected all text in editor with Ctrl+A
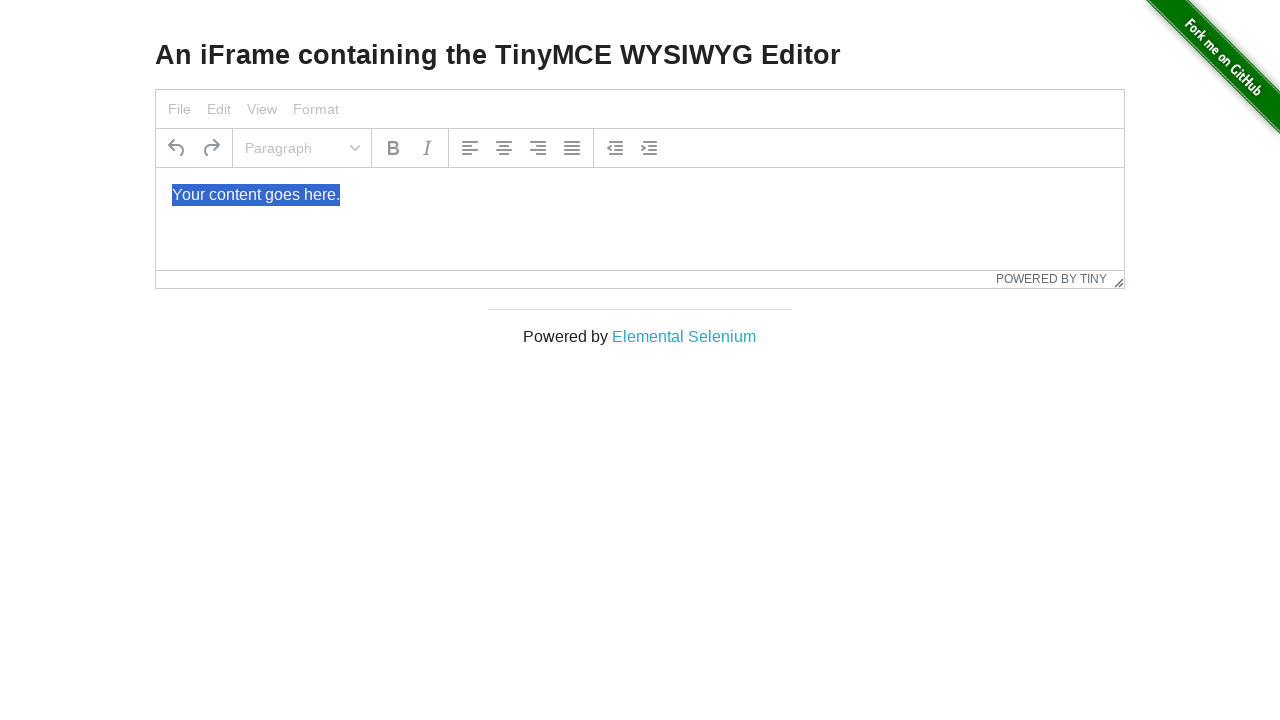

Cleared existing text from editor
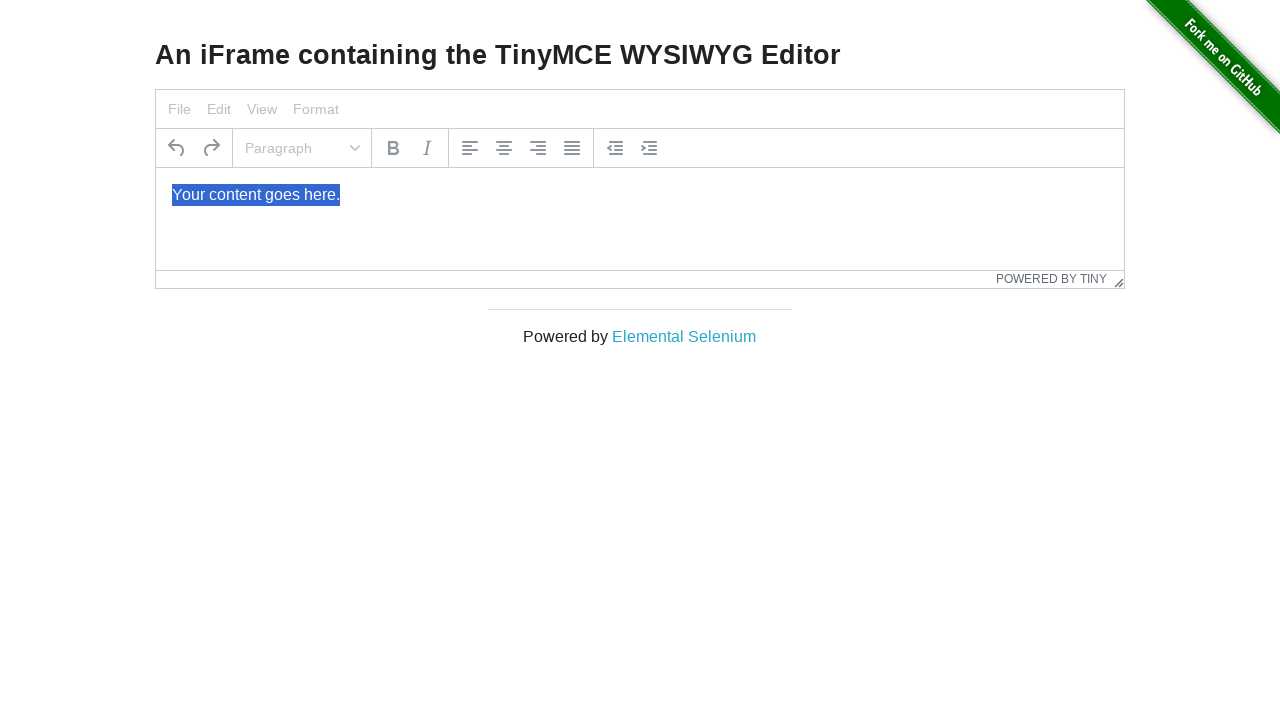

Typed 'Zeynep' into the editor on #mce_0_ifr >> internal:control=enter-frame >> p
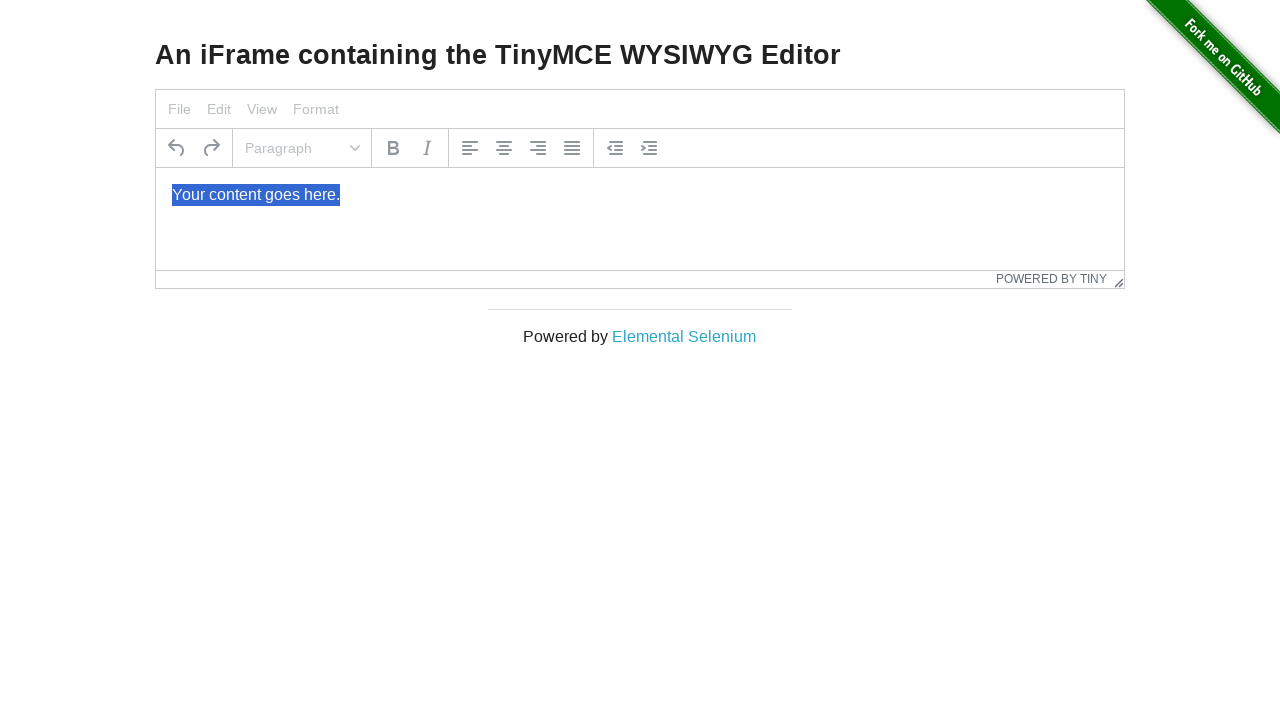

Clicked the Elemental Selenium external link at (684, 336) on .large-4 > div > a
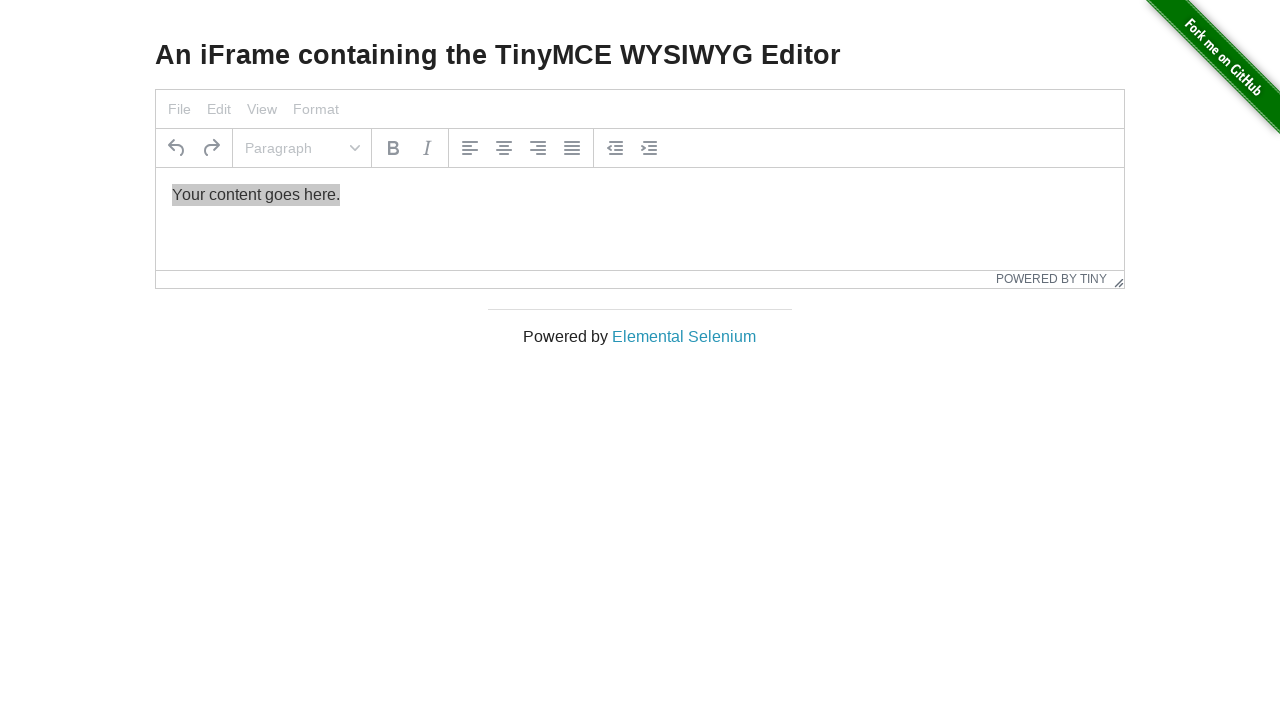

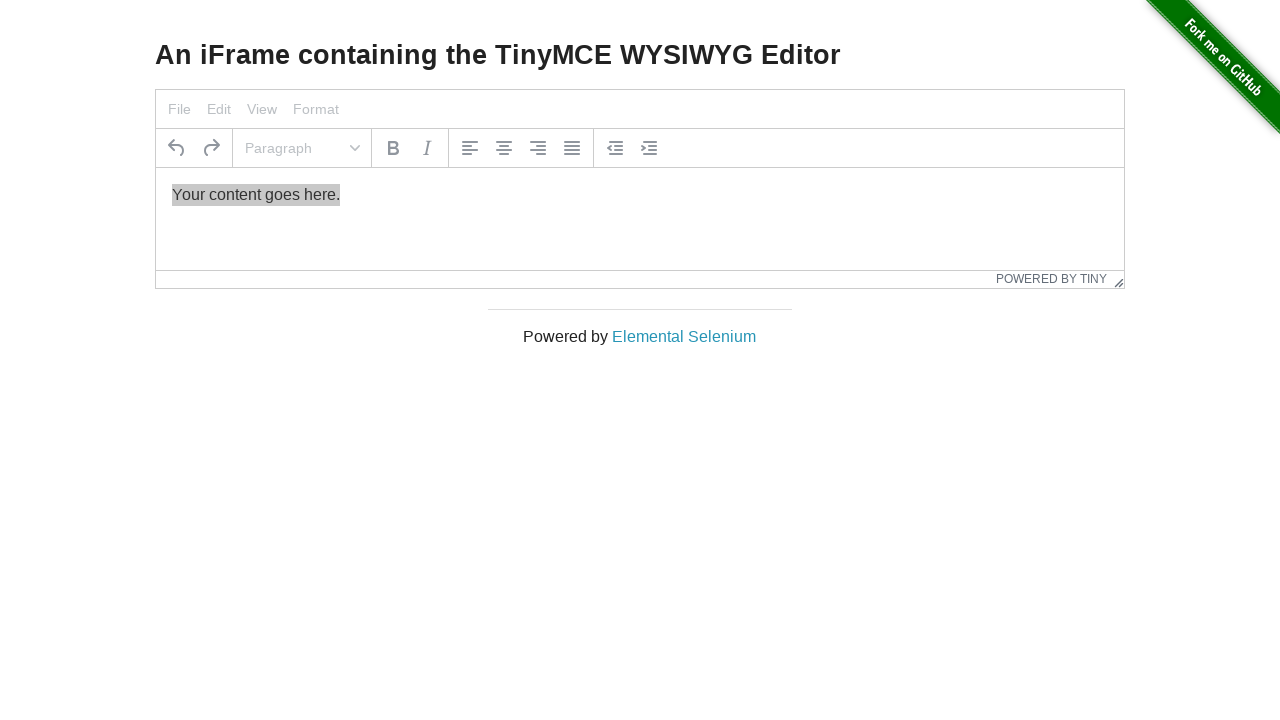